Tests dynamic checkbox controls by removing the checkbox, verifying it's gone, then adding it back and verifying it reappears.

Starting URL: https://the-internet.herokuapp.com/dynamic_controls

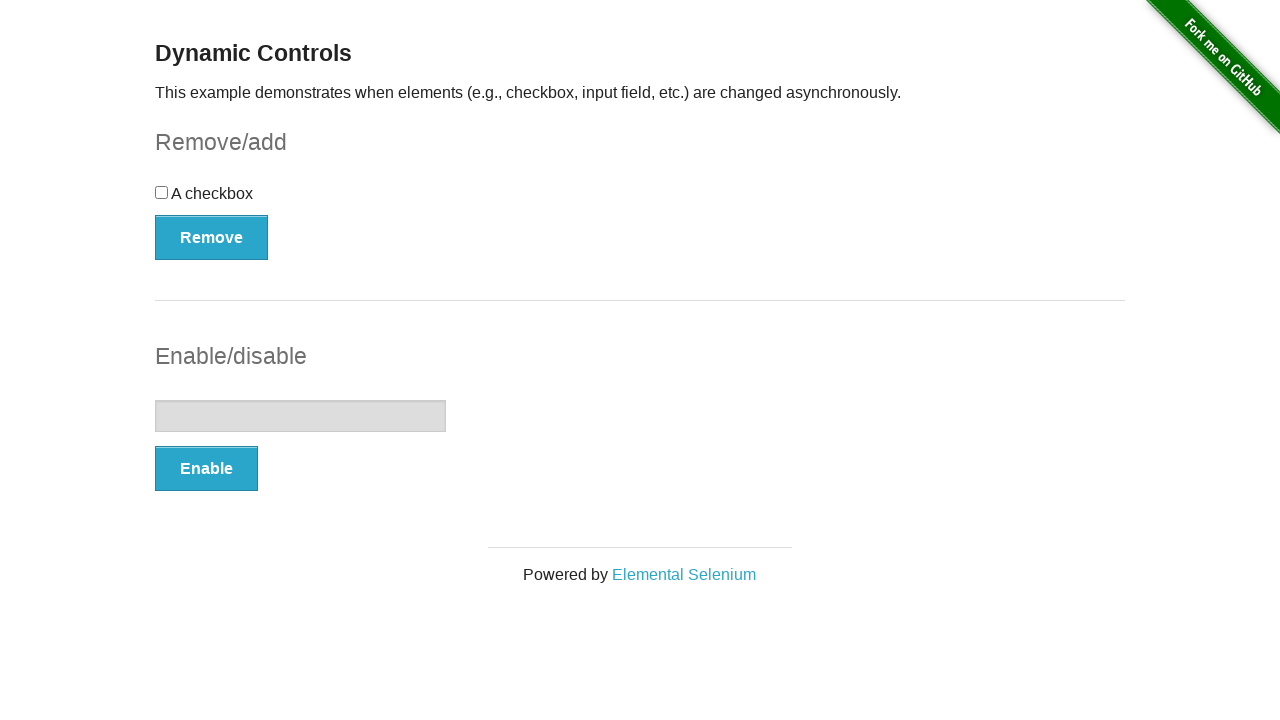

Page loaded successfully
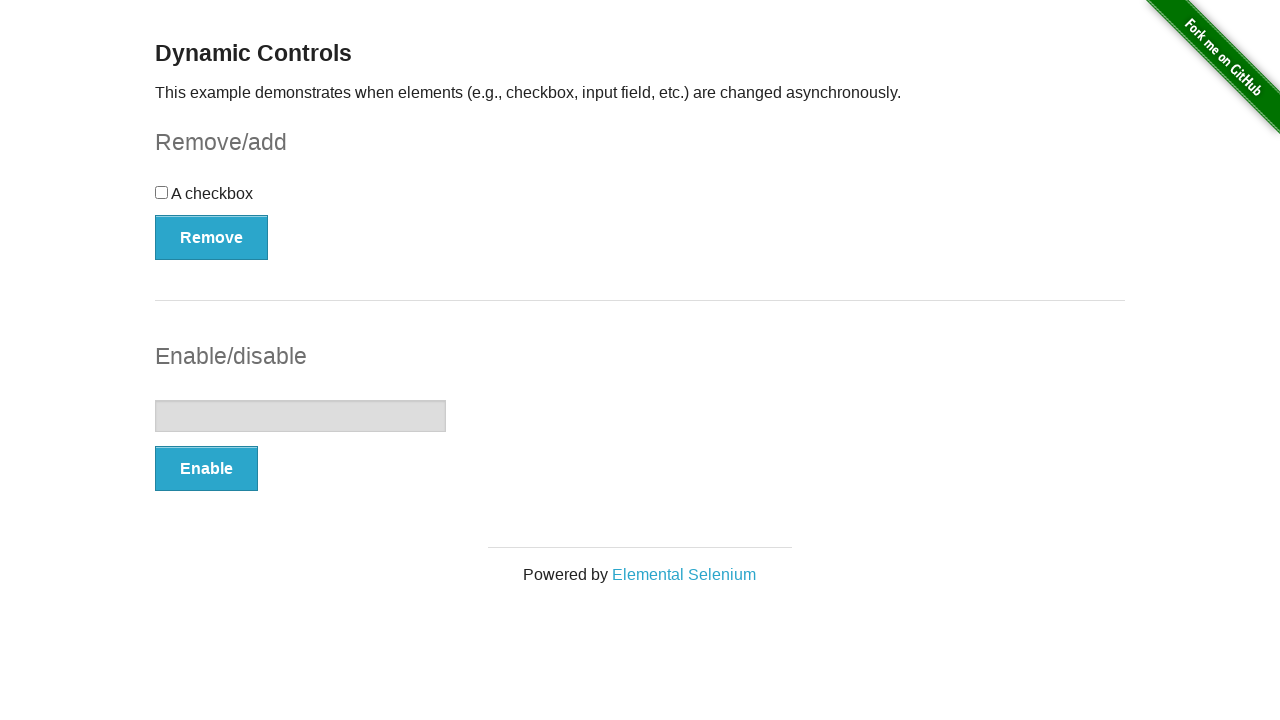

Verified checkbox is visible on the page
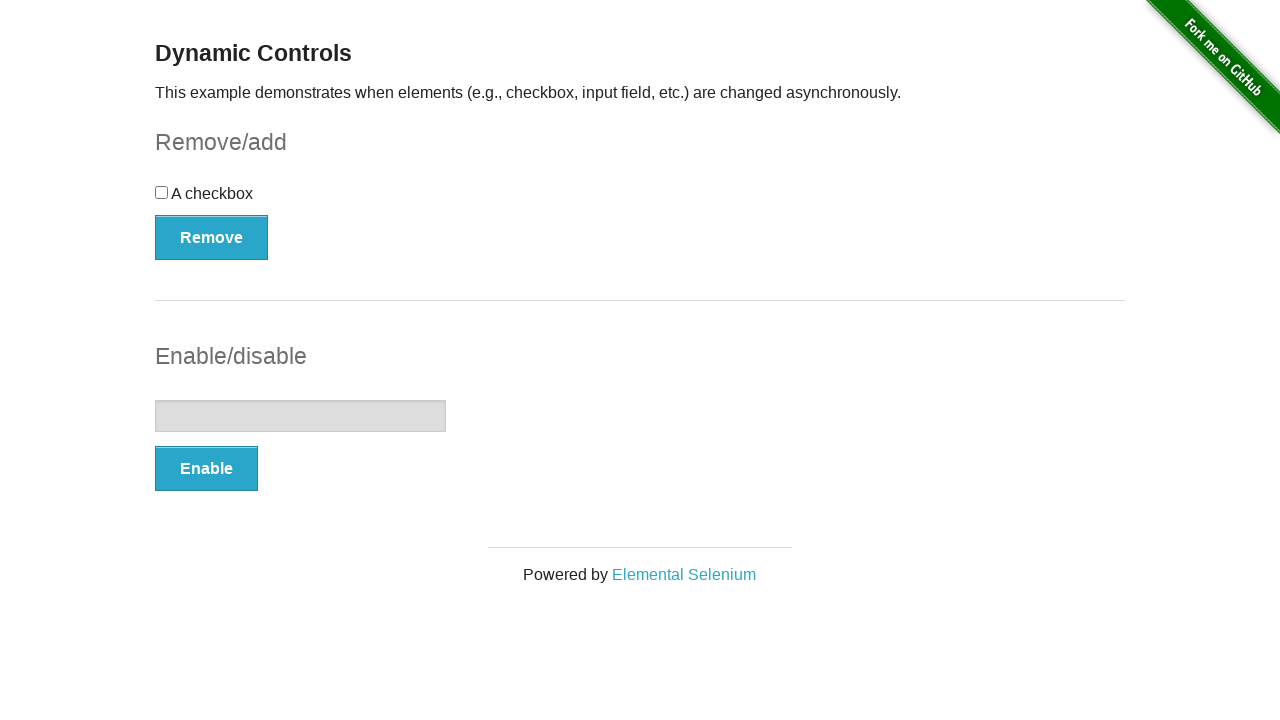

Clicked the Remove button to remove the checkbox at (212, 237) on internal:role=button[name="Remove"i]
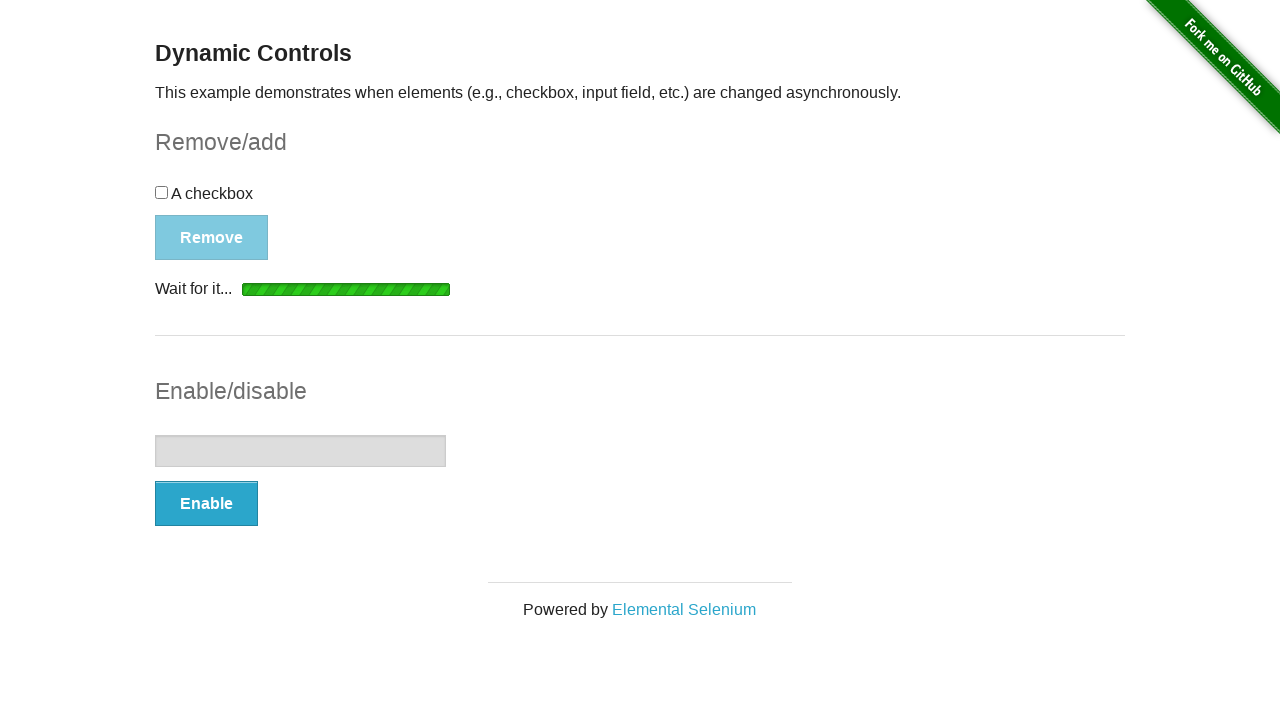

Checkbox disappeared after removal
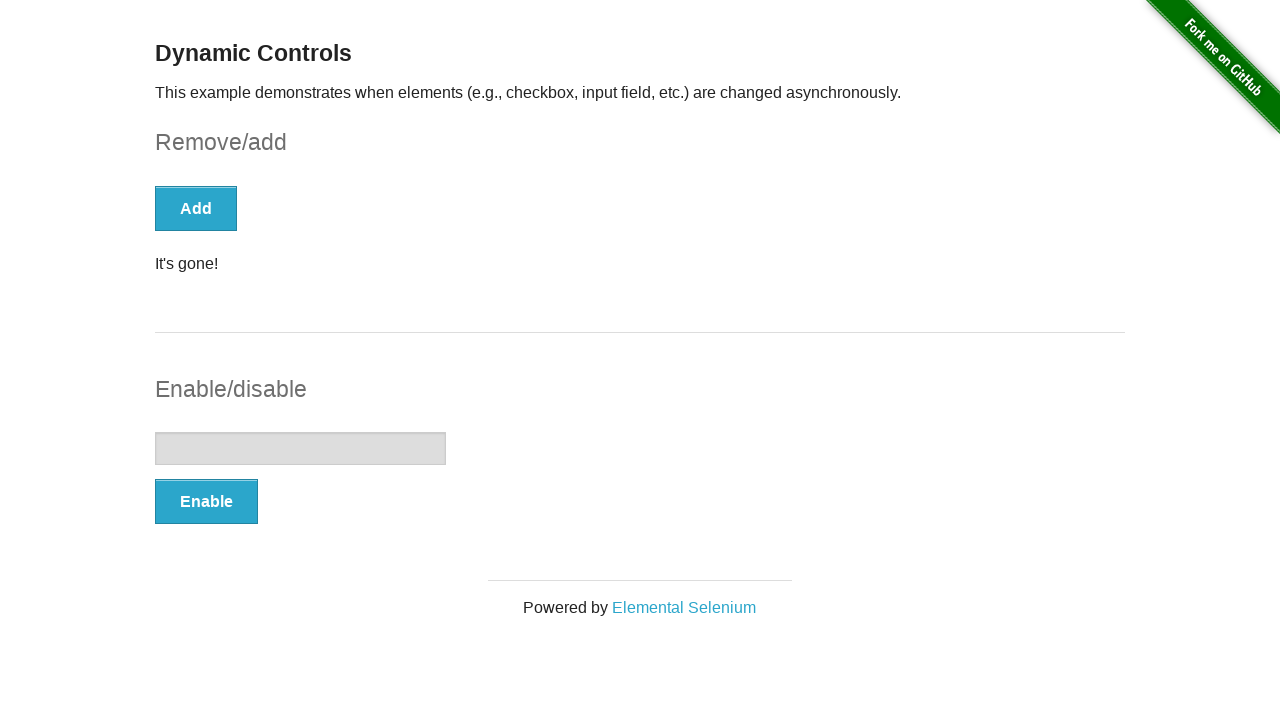

Verified 'It's gone!' message appeared
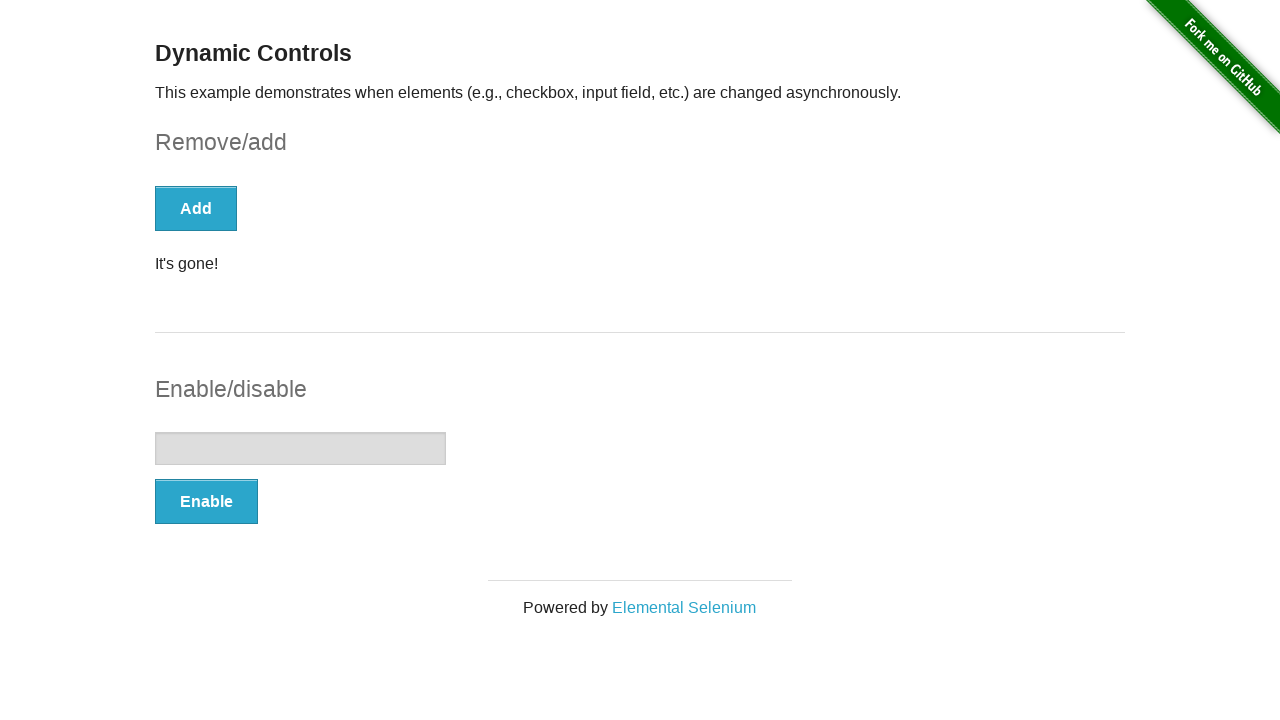

Clicked the Add button to restore the checkbox at (196, 208) on internal:role=button[name="Add"i]
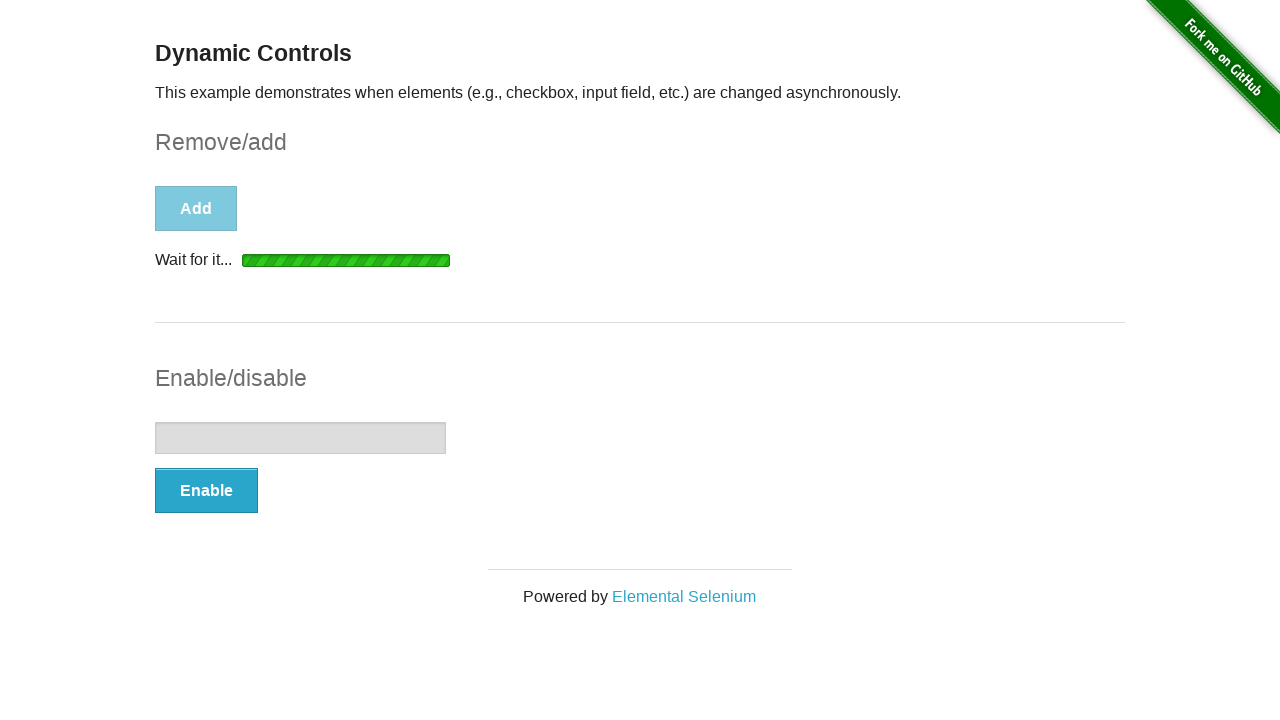

Checkbox reappeared after being added back
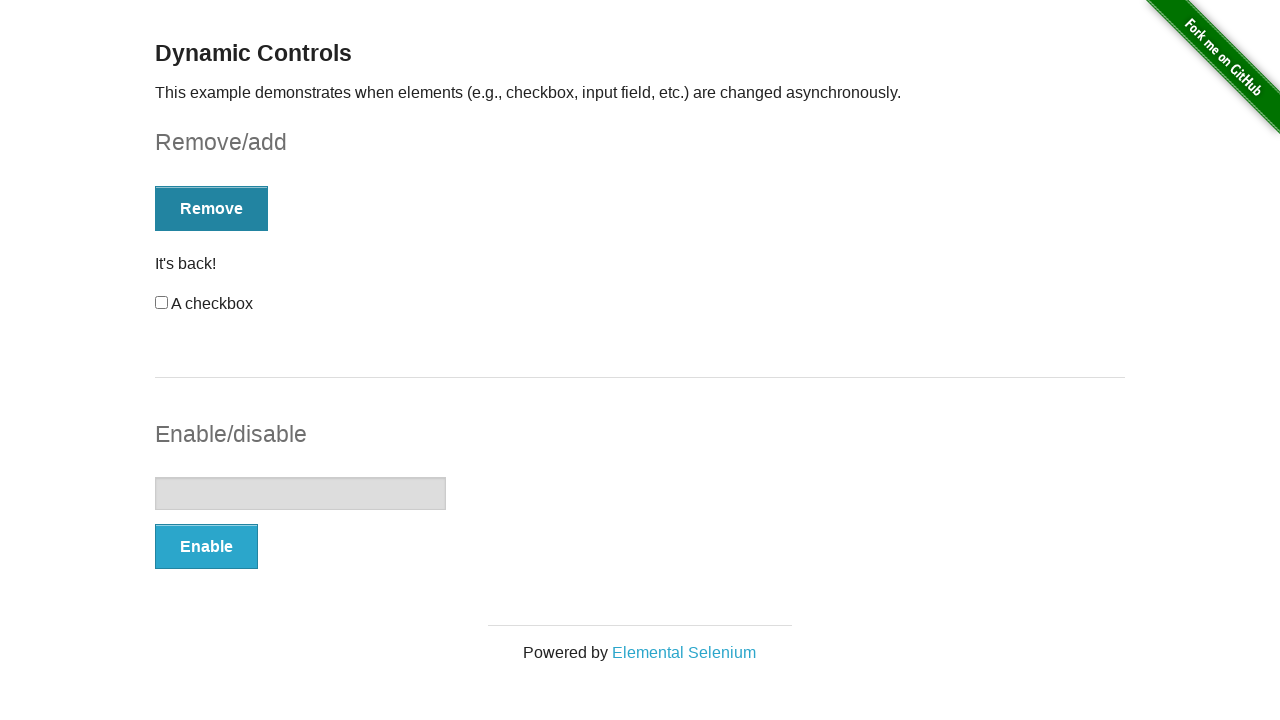

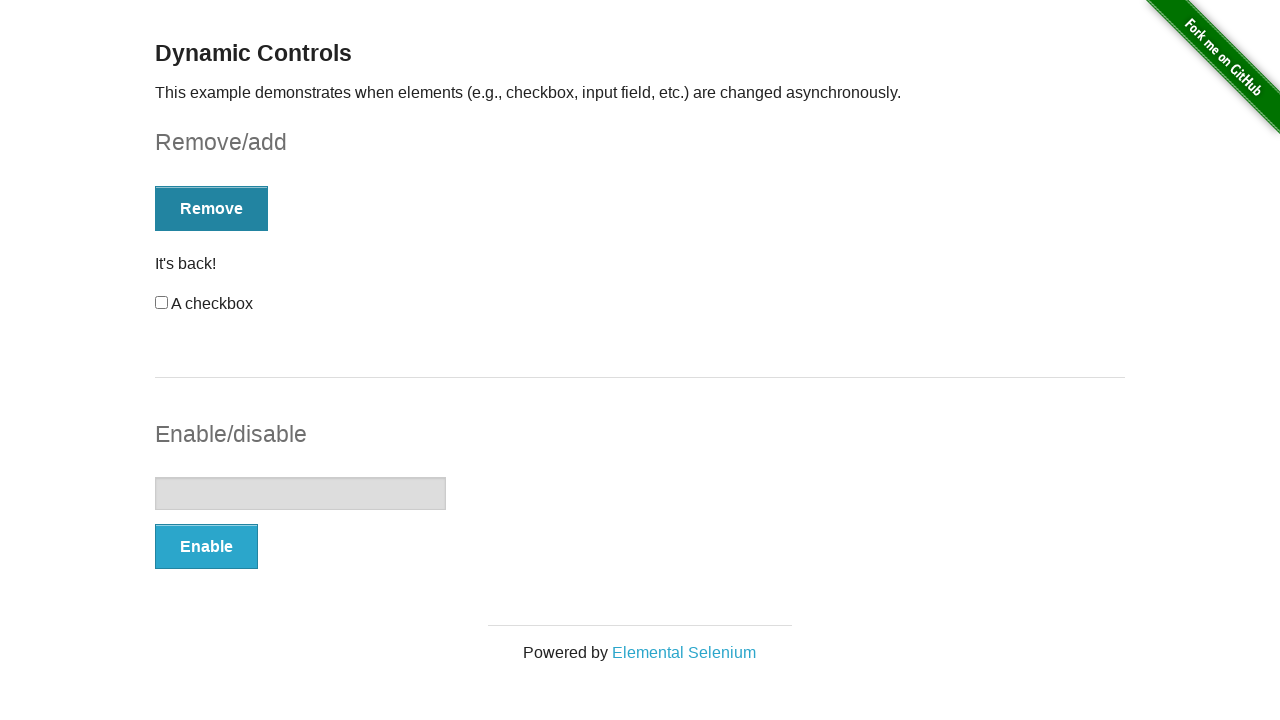